Tests form submission without filling the name field, only email and phone

Starting URL: https://lm.skillbox.ru/qa_tester/module02/homework1/

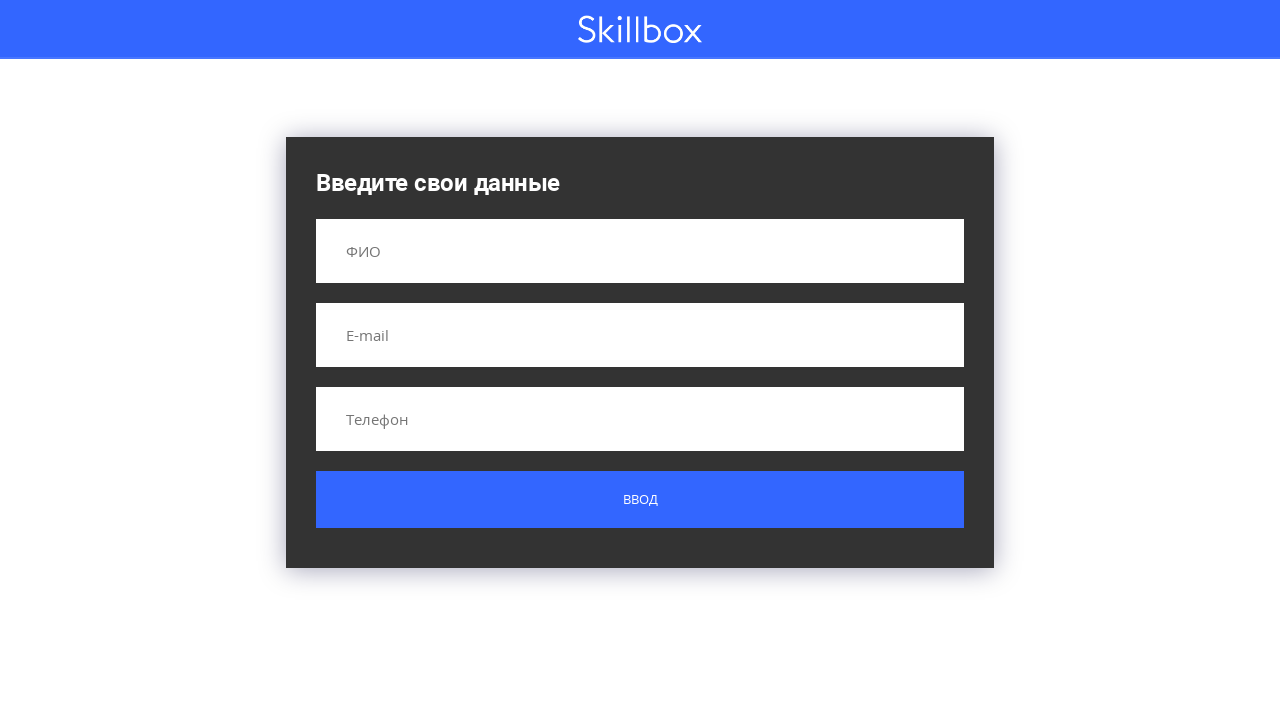

Filled email field with 'petrov@mail.ru' on input[name='email']
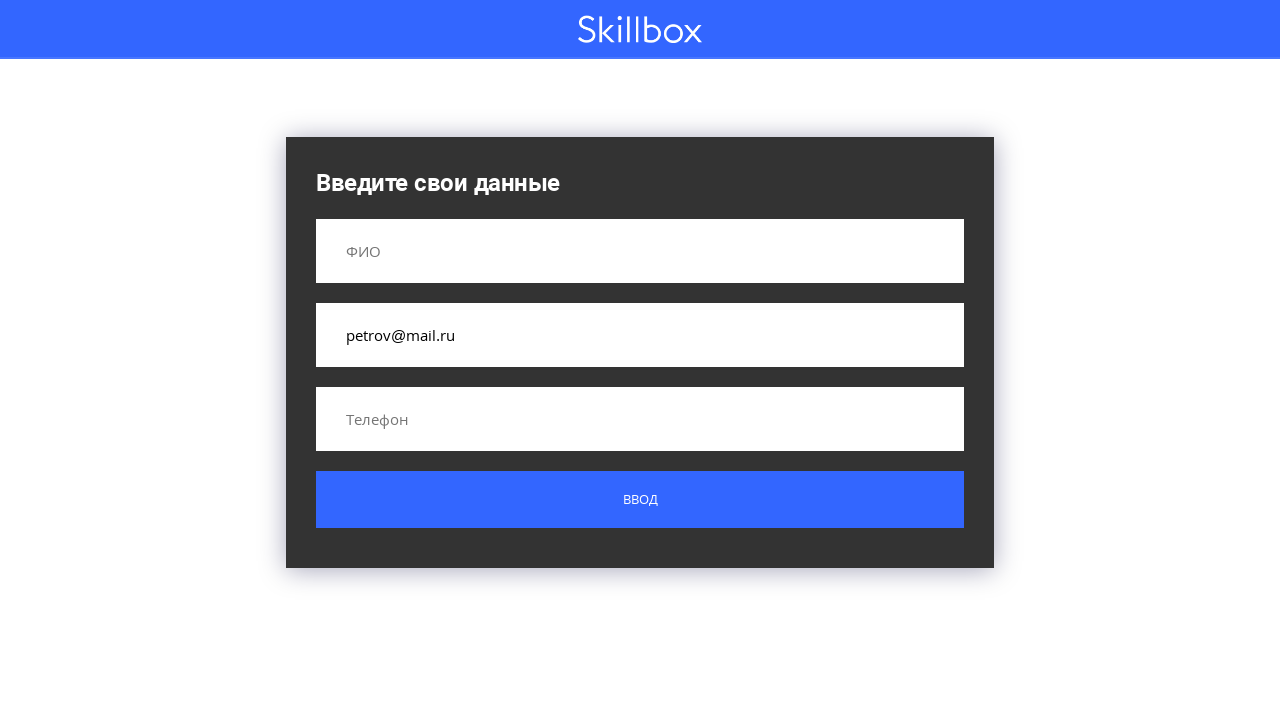

Filled phone field with '+79215551234' on input[name='phone']
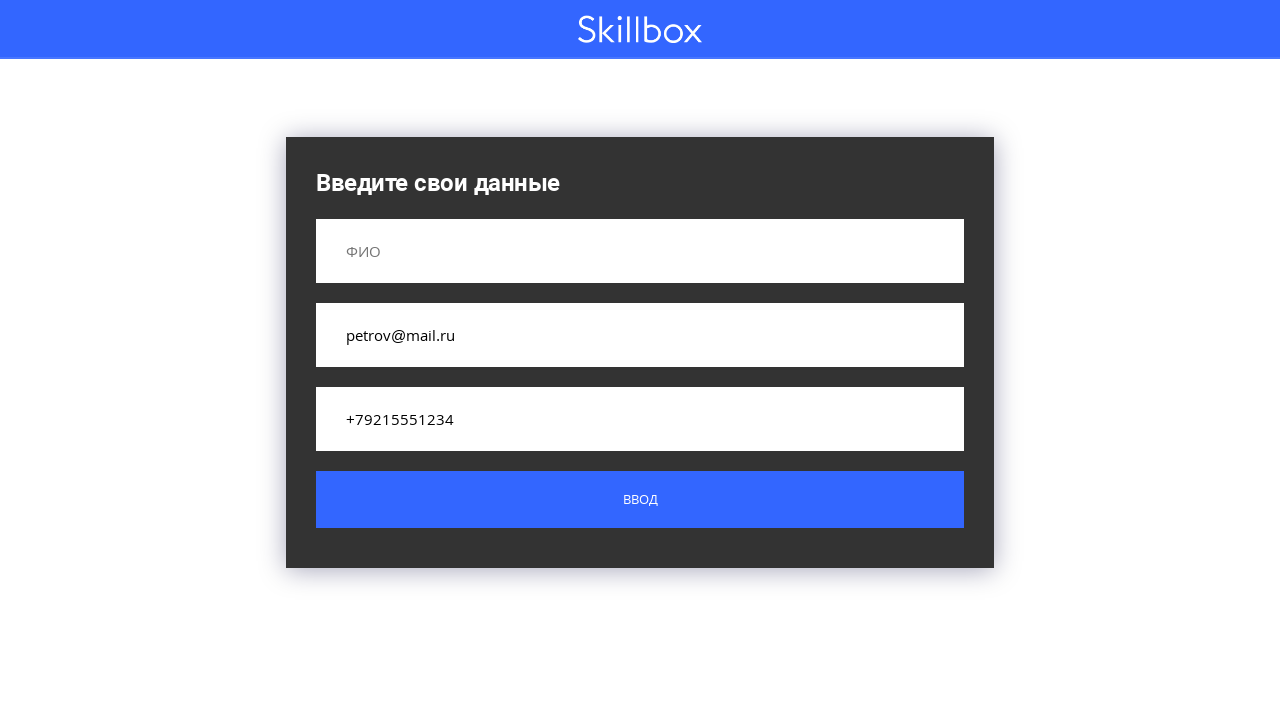

Clicked submit button to submit form without name field at (640, 500) on .button
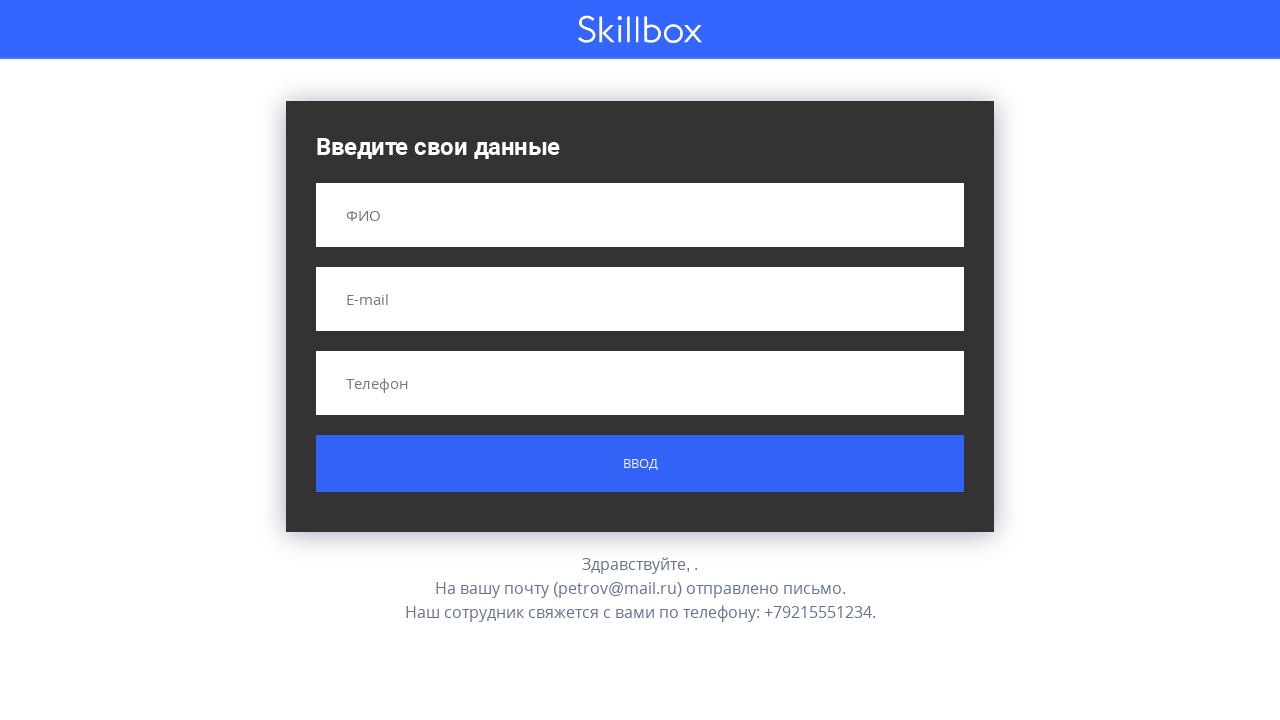

Form submission result appeared on screen
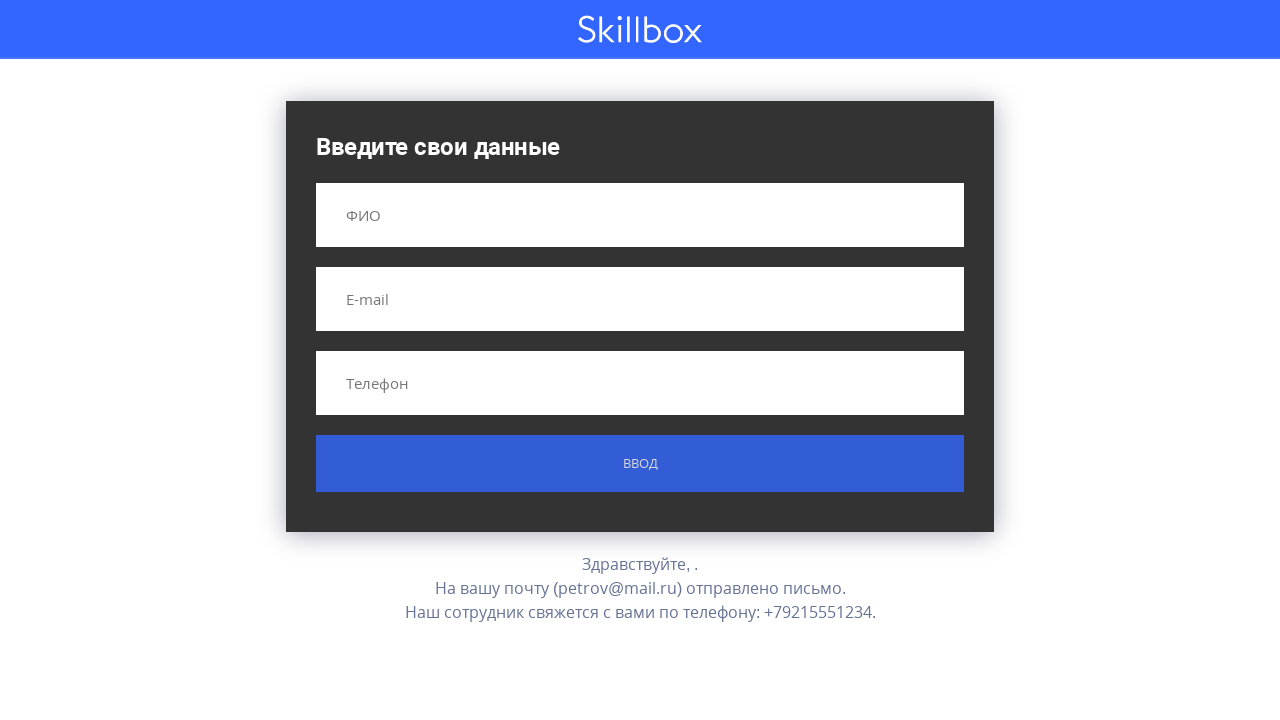

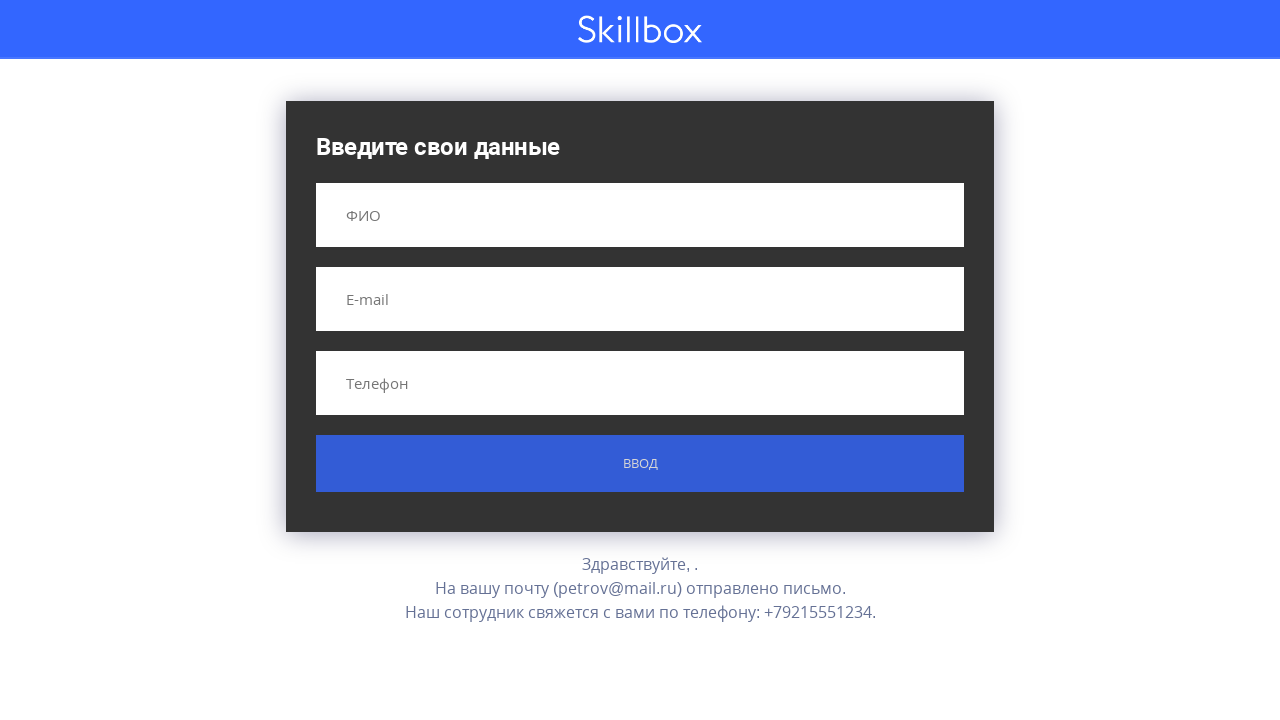